Navigates to the automation practice page and verifies the presence of a data table with rows and cells using alternative selectors

Starting URL: https://rahulshettyacademy.com/AutomationPractice/

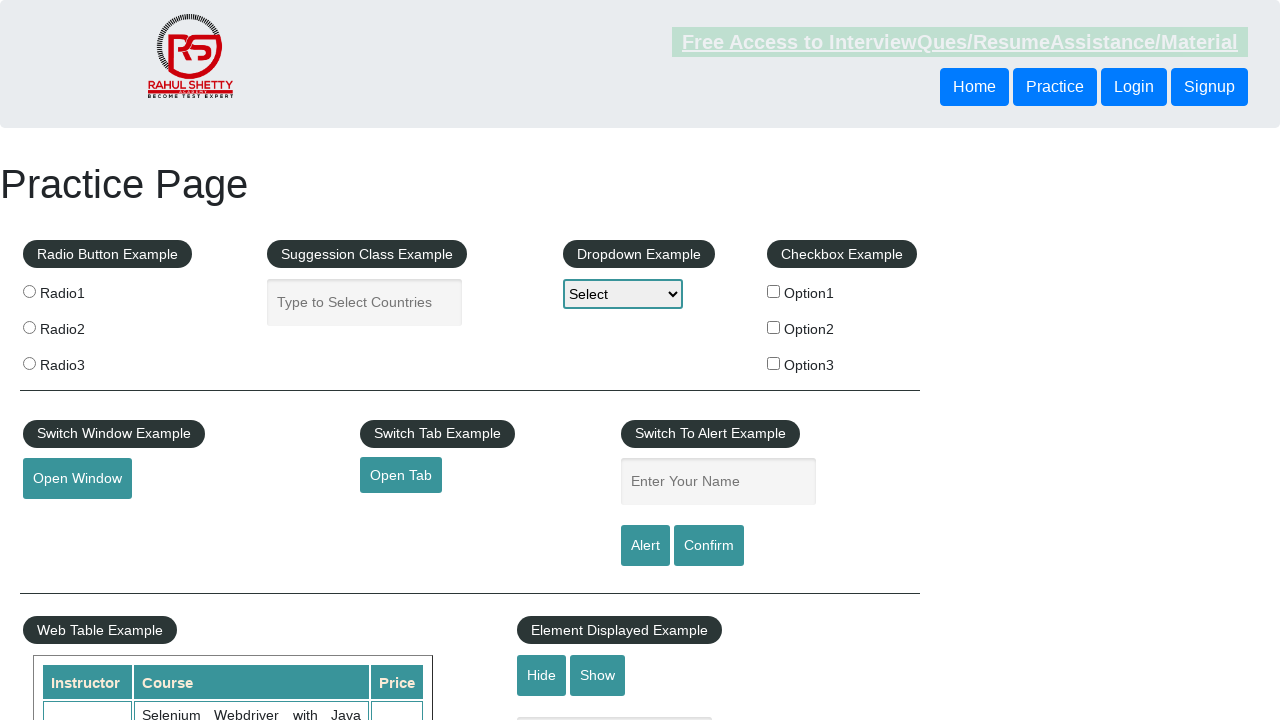

Waited for product table to be present
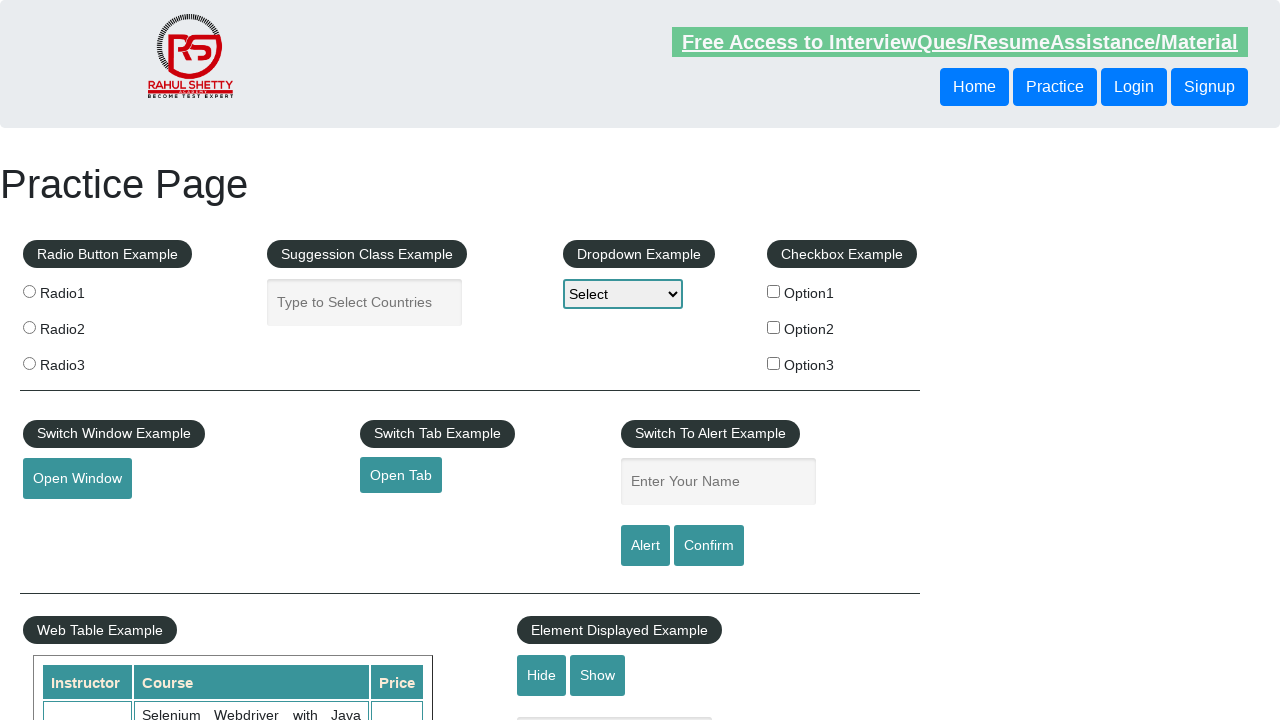

Verified product table rows are present
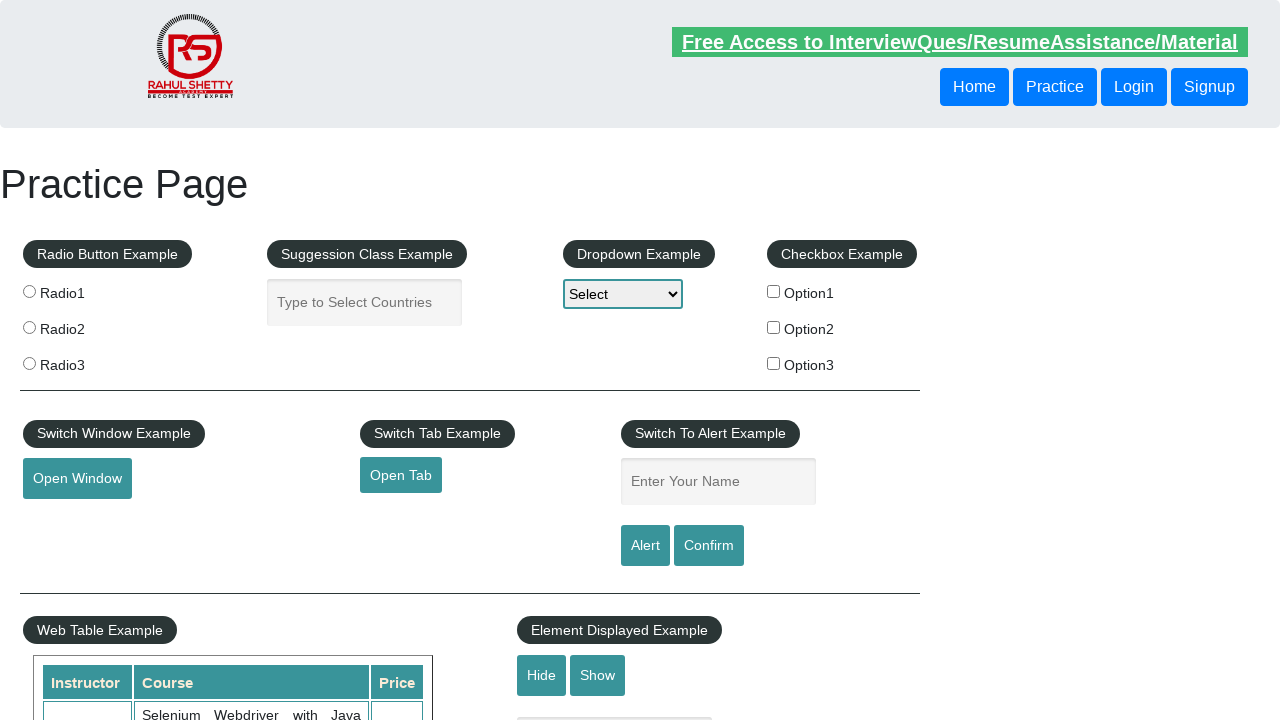

Verified table cells with td tags are present in product table
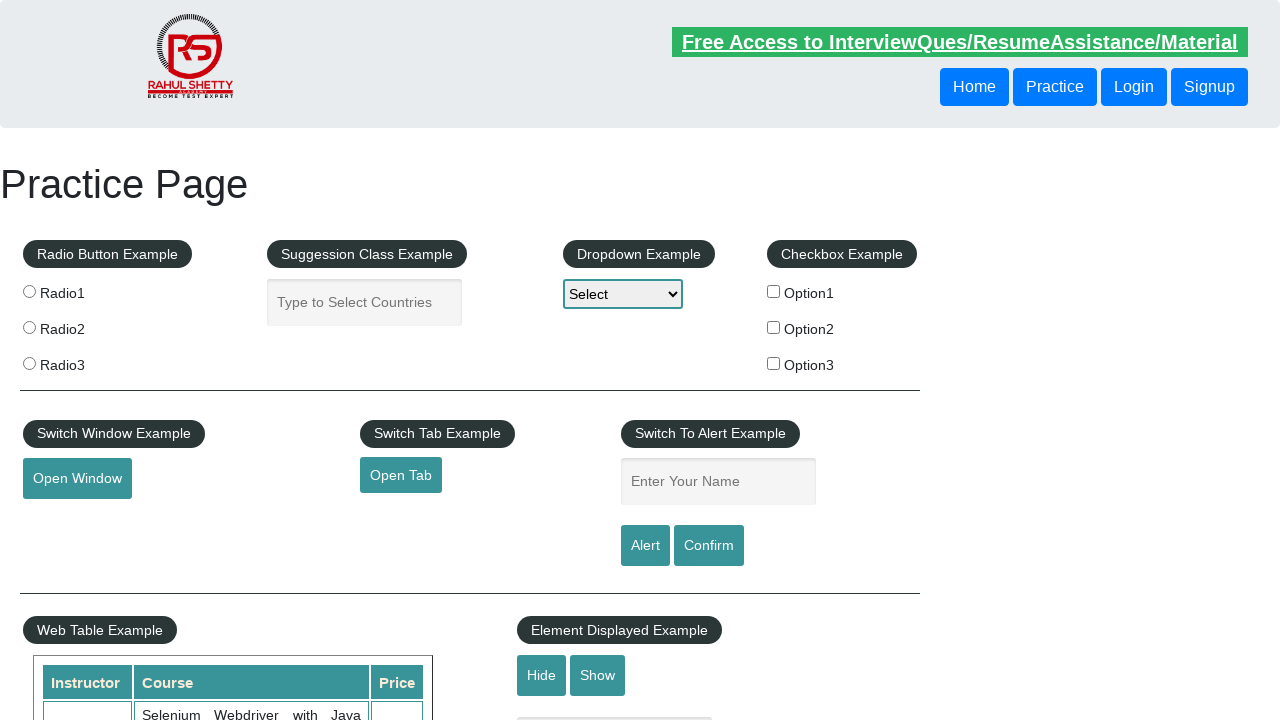

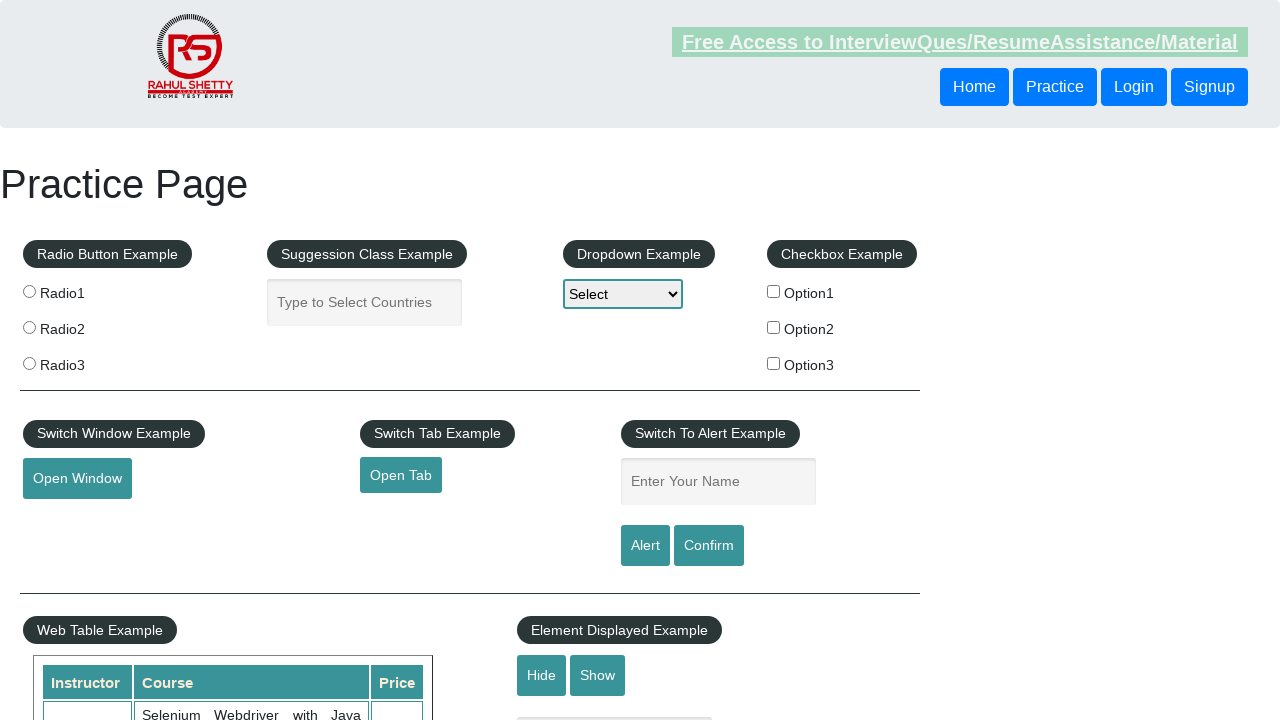